Tests a practice form submission by filling in name, email, password, selecting gender, entering birthday, and verifying successful submission message

Starting URL: https://rahulshettyacademy.com/angularpractice/

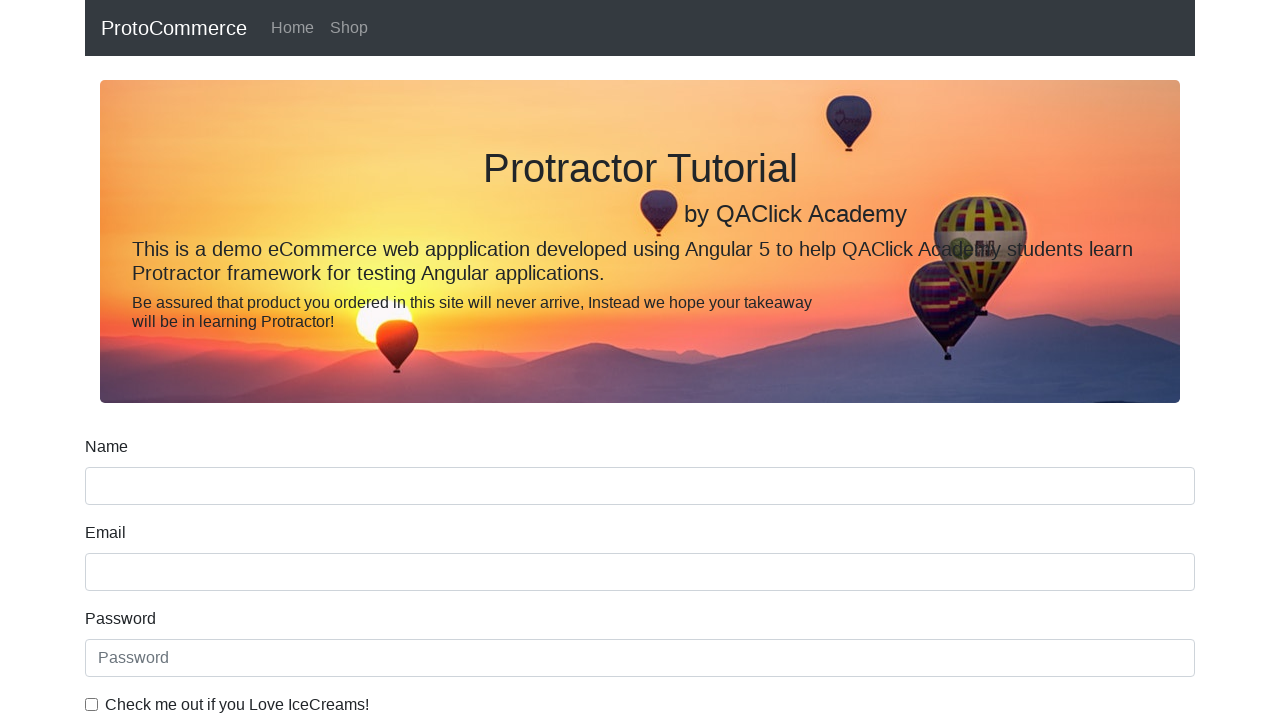

Filled name field with 'Bora' on input[name='name']
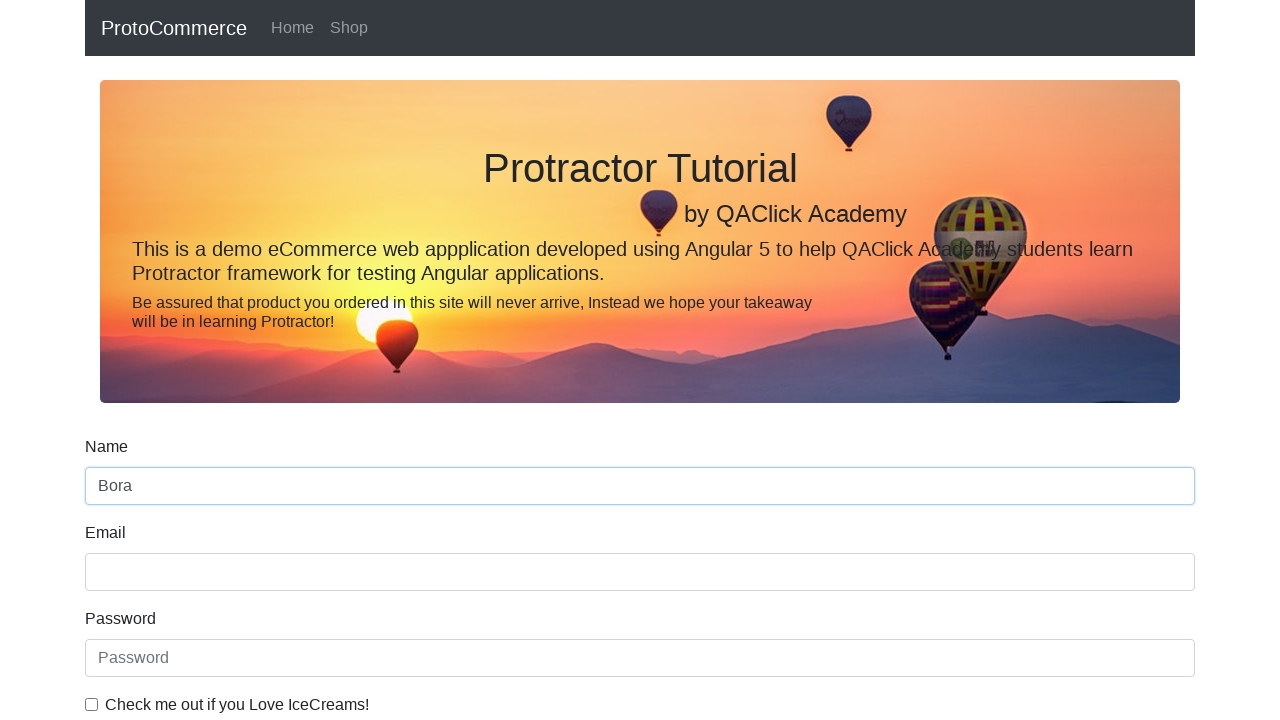

Filled email field with 'bla@bla.com' on input[name='email']
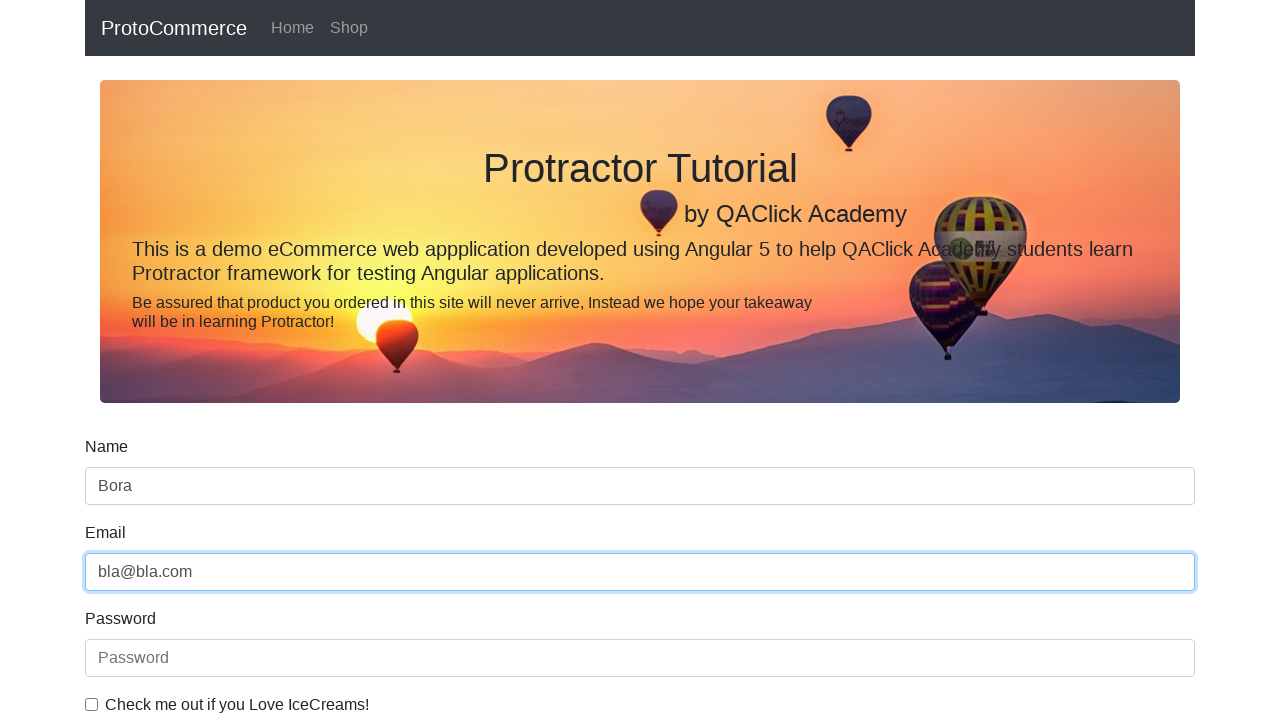

Filled password field with '1234' on input[type='password']
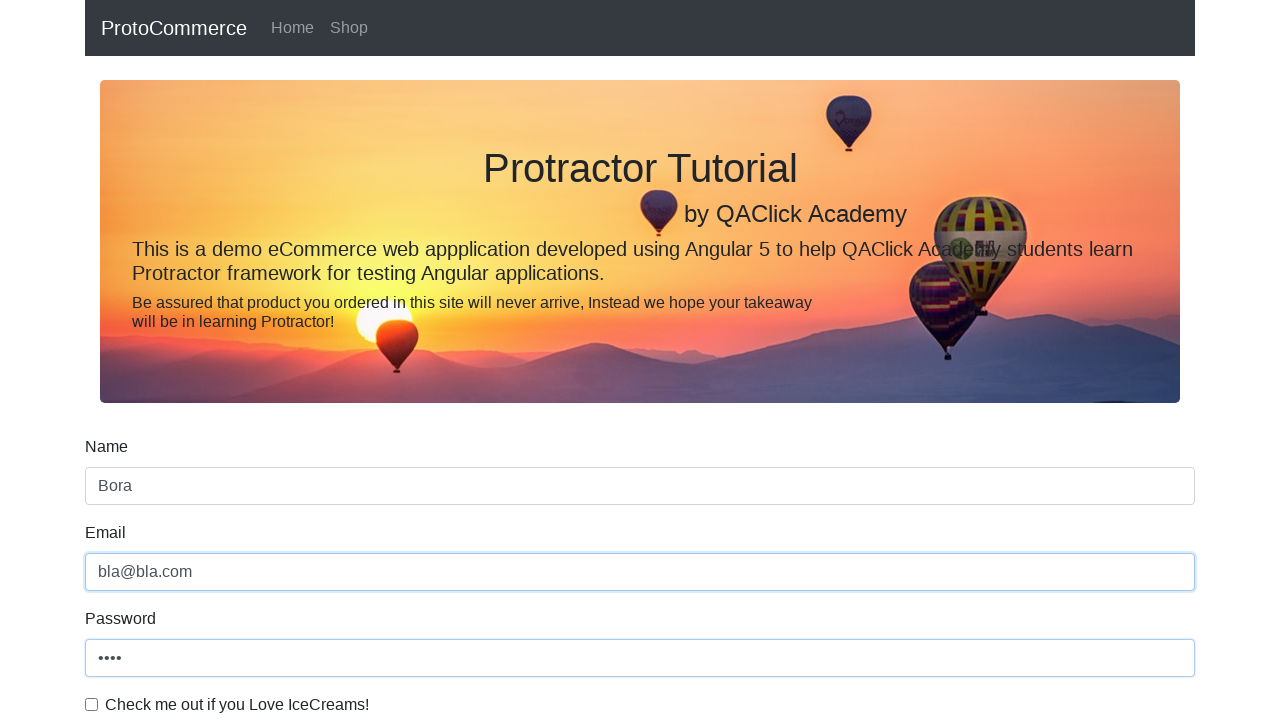

Clicked checkbox for terms agreement at (92, 704) on #exampleCheck1
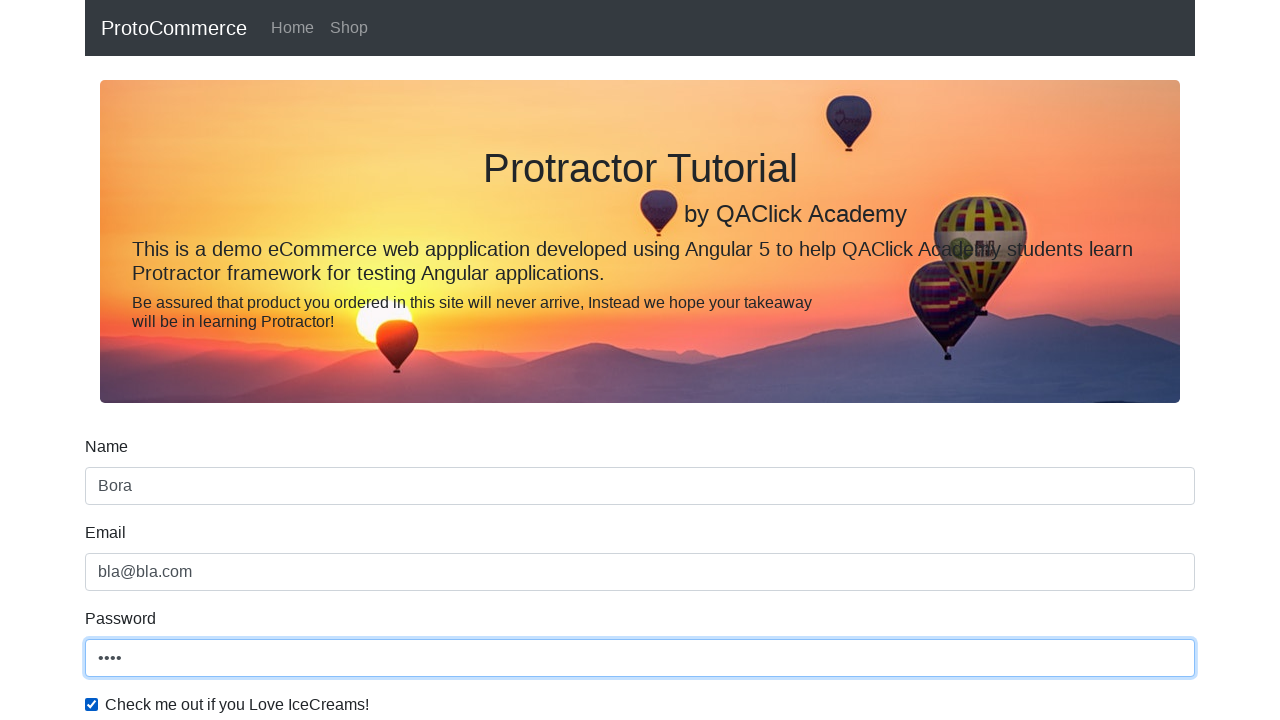

Selected 'Male' from gender dropdown on #exampleFormControlSelect1
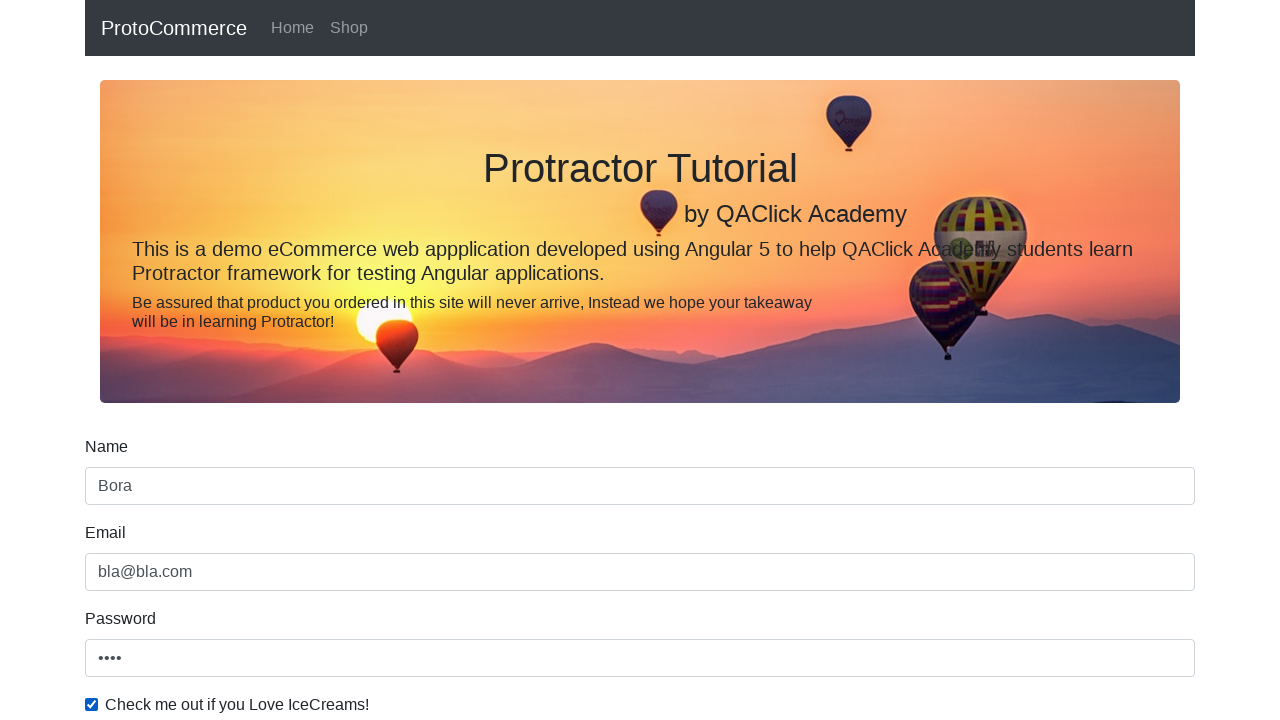

Clicked radio button for employment status at (238, 360) on #inlineRadio1
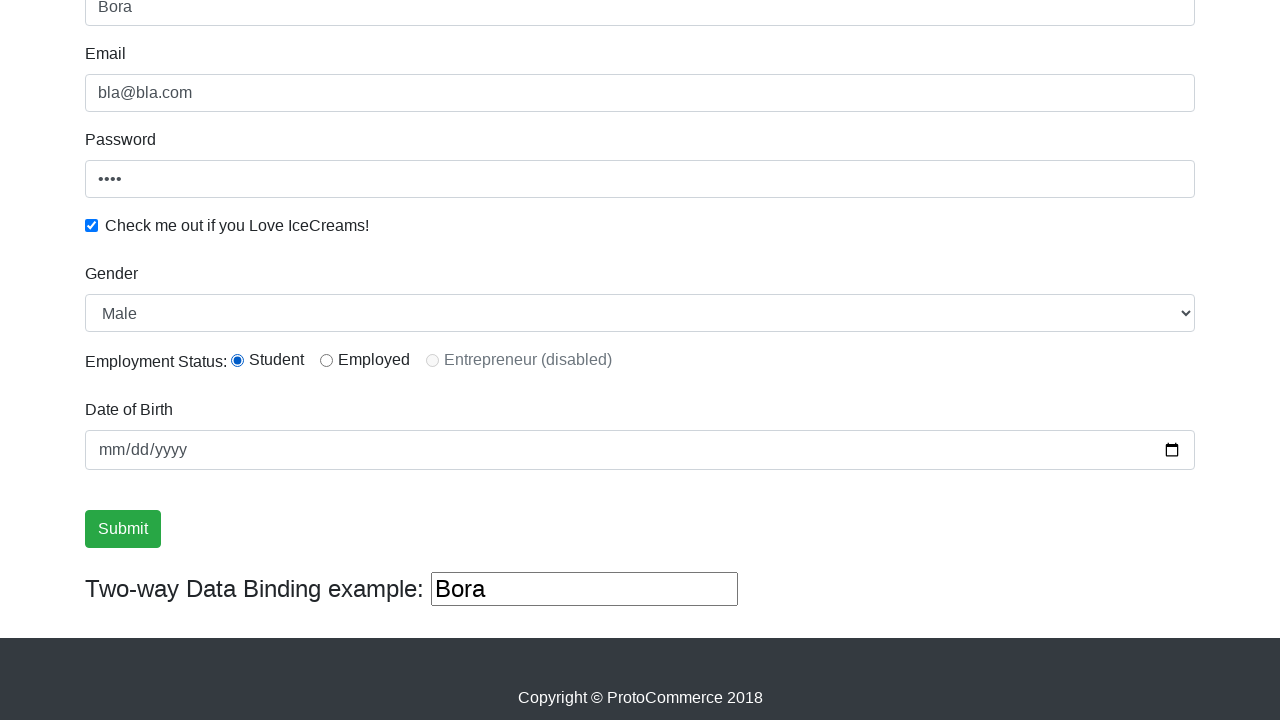

Filled birthday field with '1990-09-10' on input[name='bday']
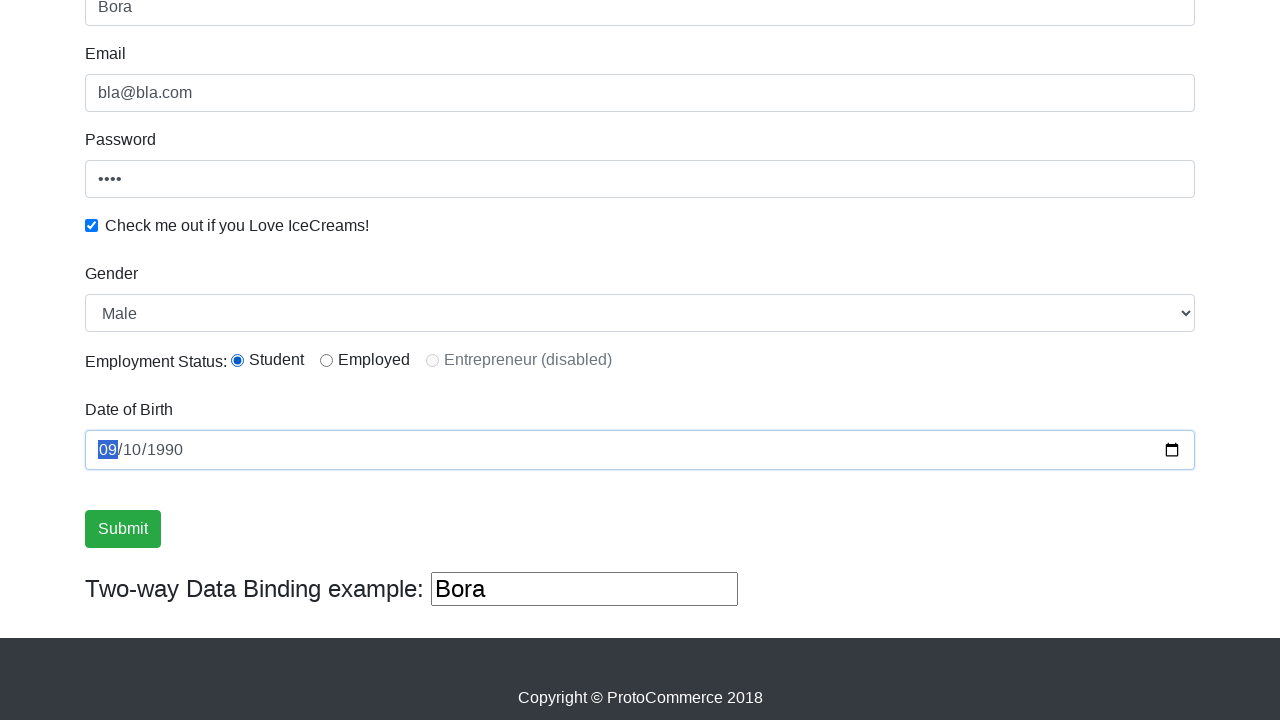

Clicked submit button to submit form at (123, 529) on .btn-success
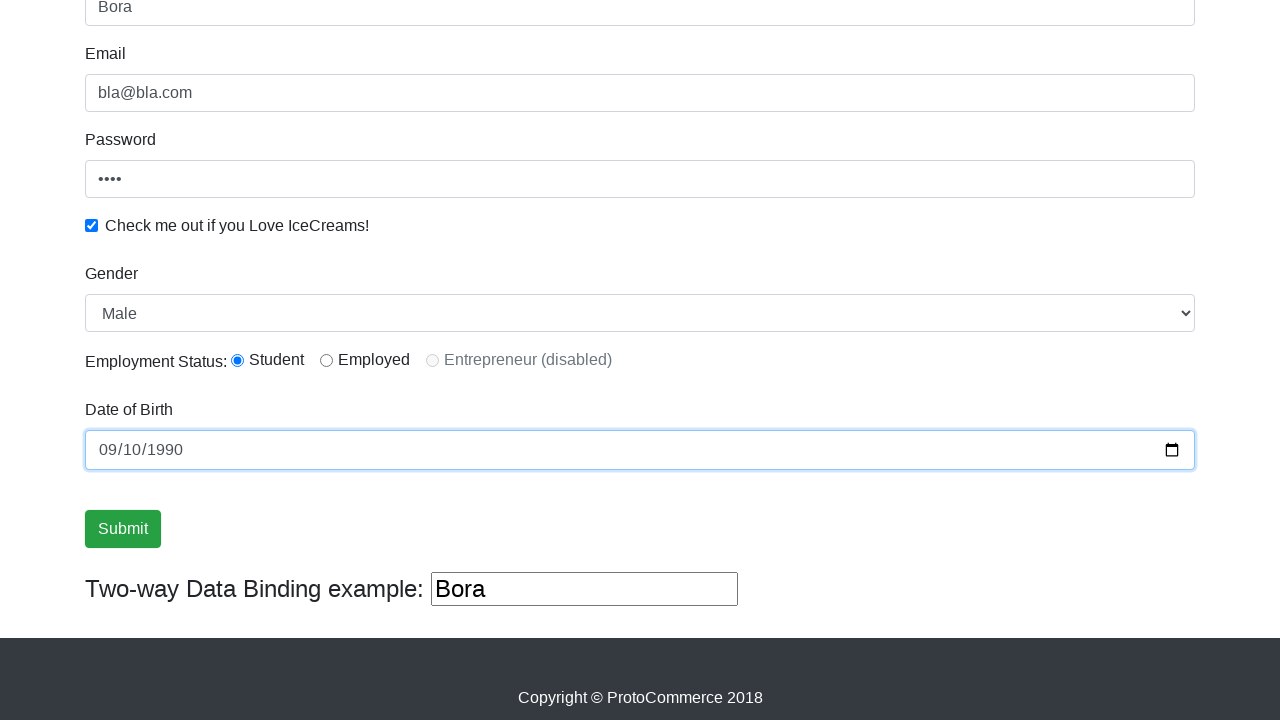

Success message appeared confirming form submission
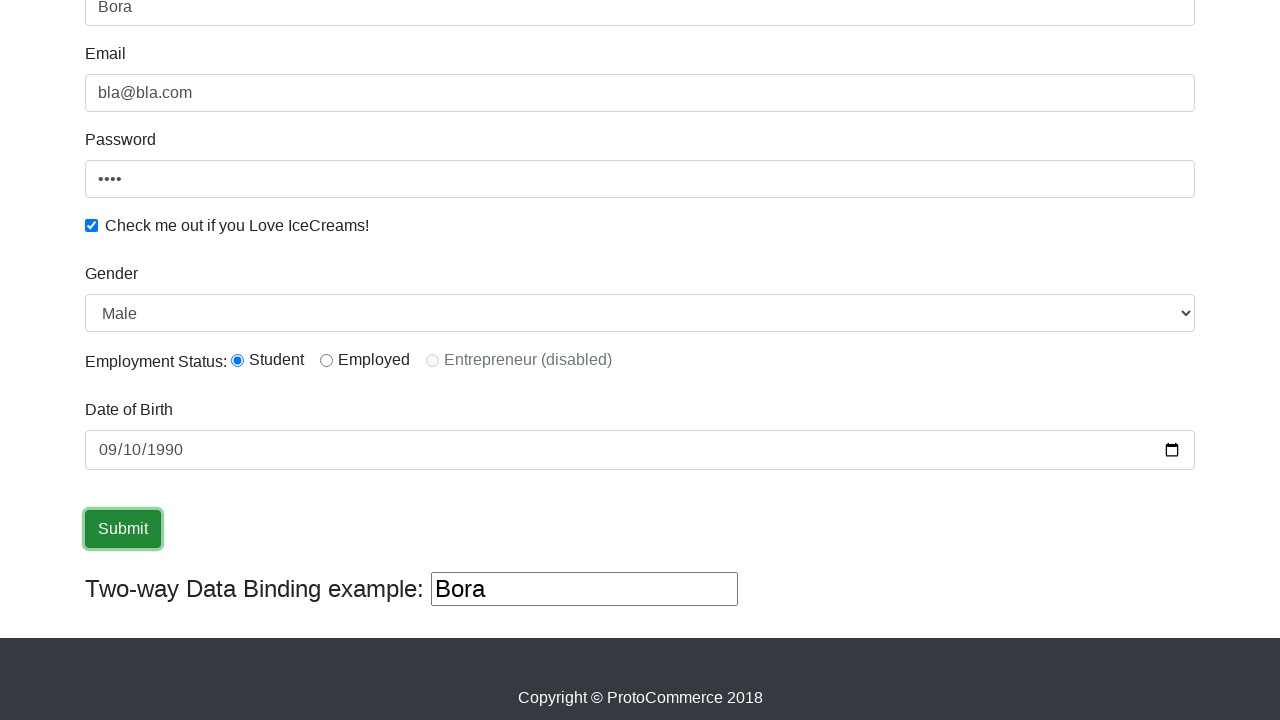

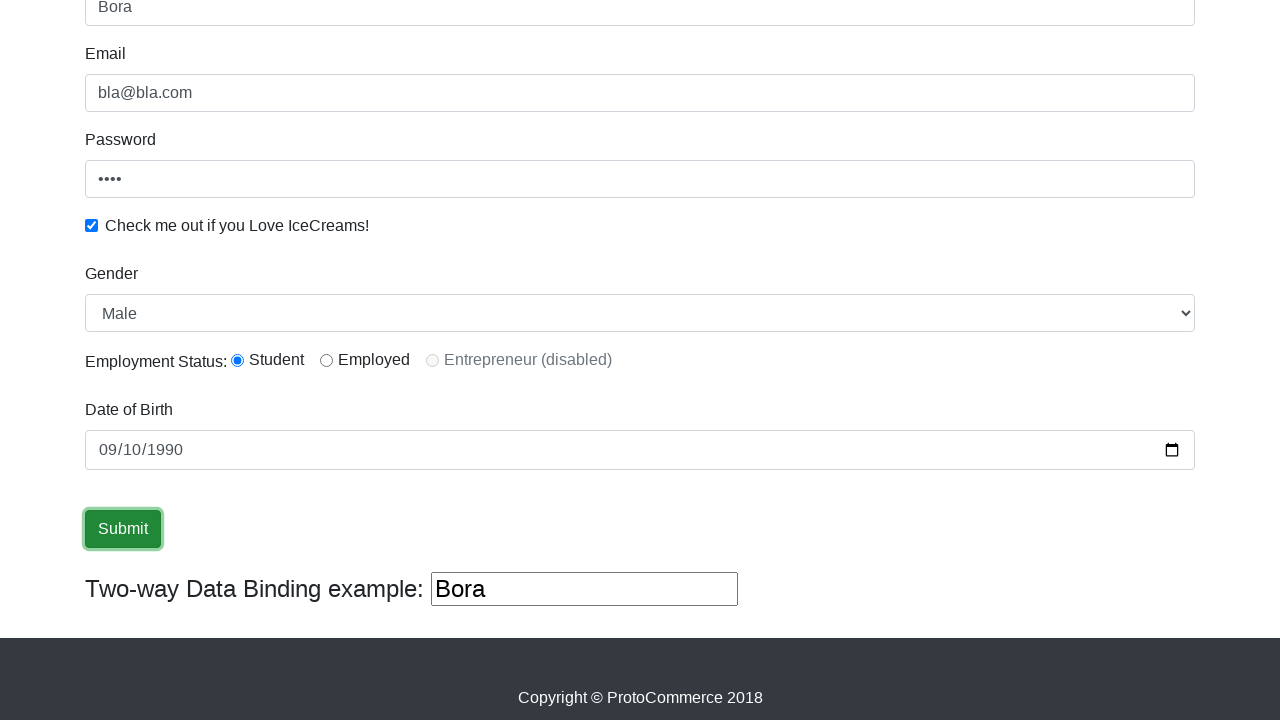